Navigates to the Arquillian blog page via the main menu and verifies that blog entries are displayed with titles and content sections.

Starting URL: https://arquillian.org

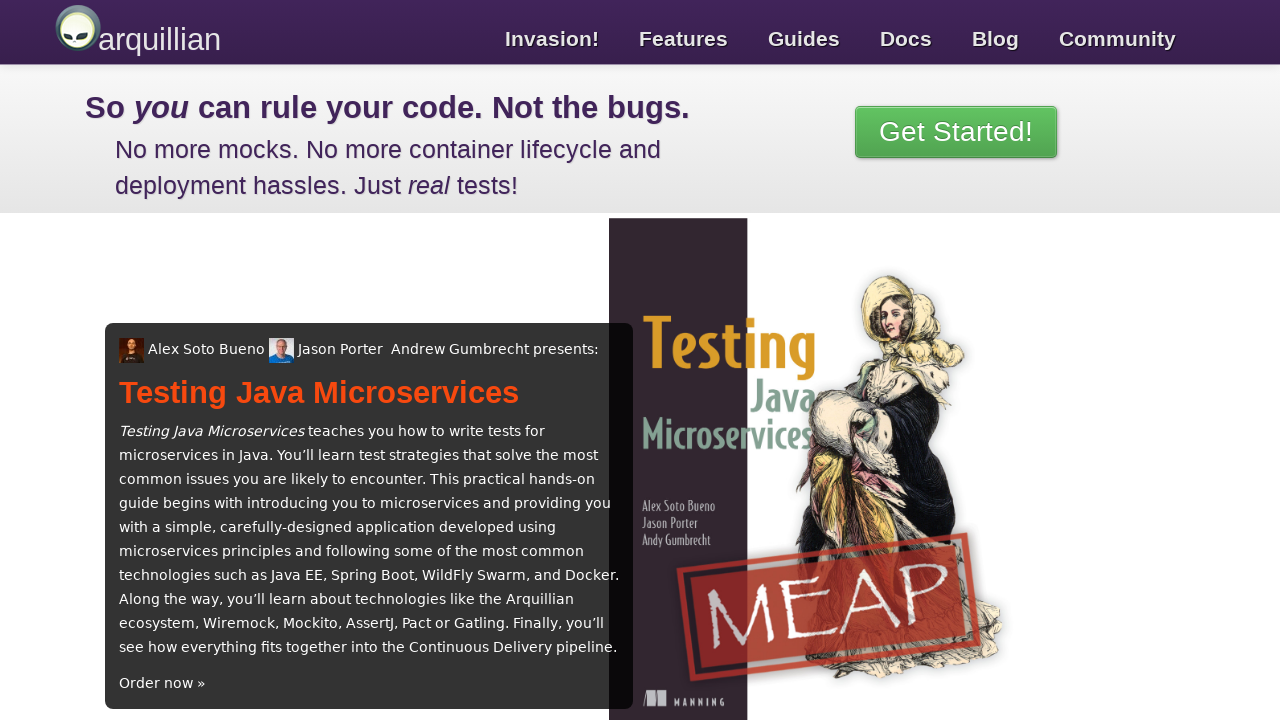

Clicked on Blog link in the navigation menu at (996, 34) on a:has-text('Blog')
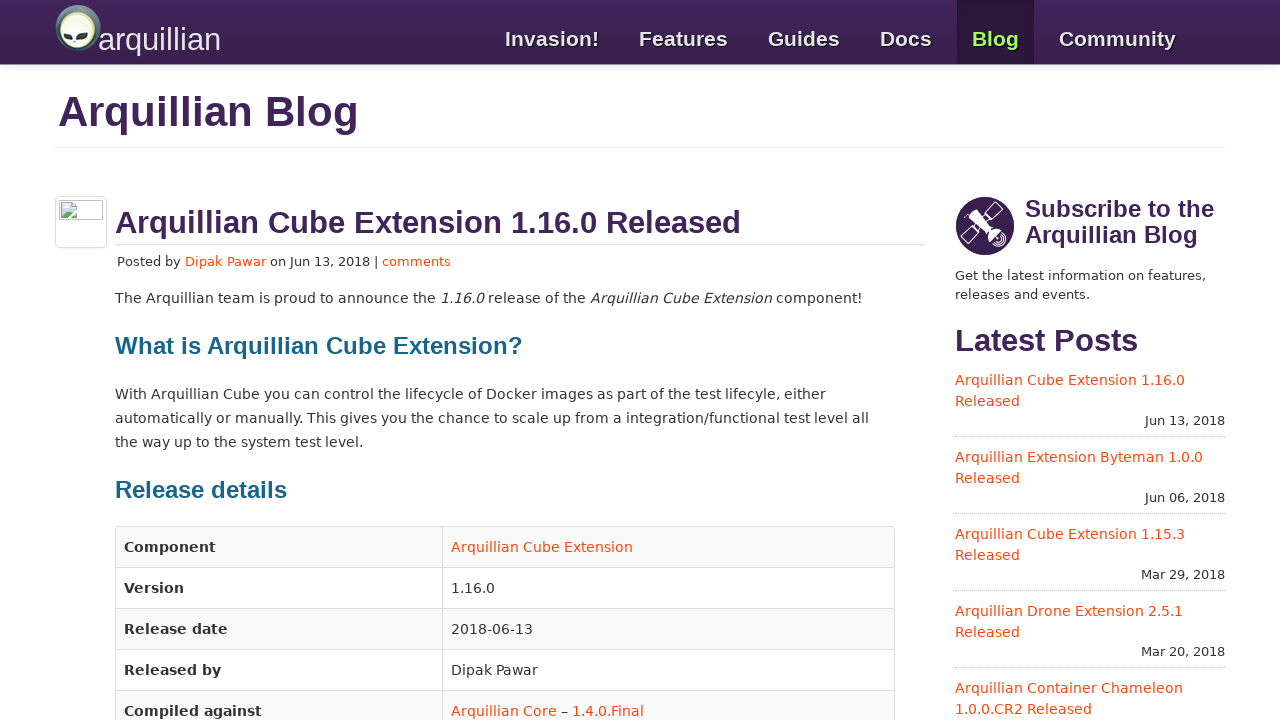

Waited for blog entry titles to load
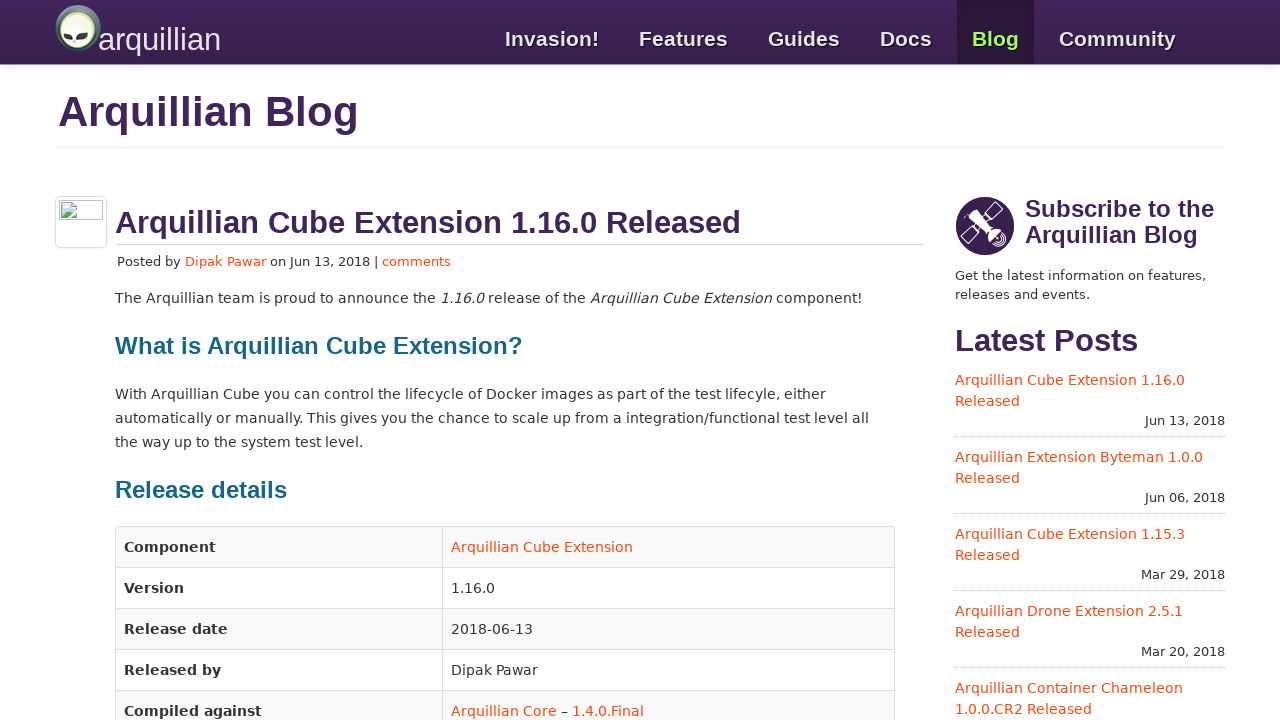

Verified blog content sections are present on the page
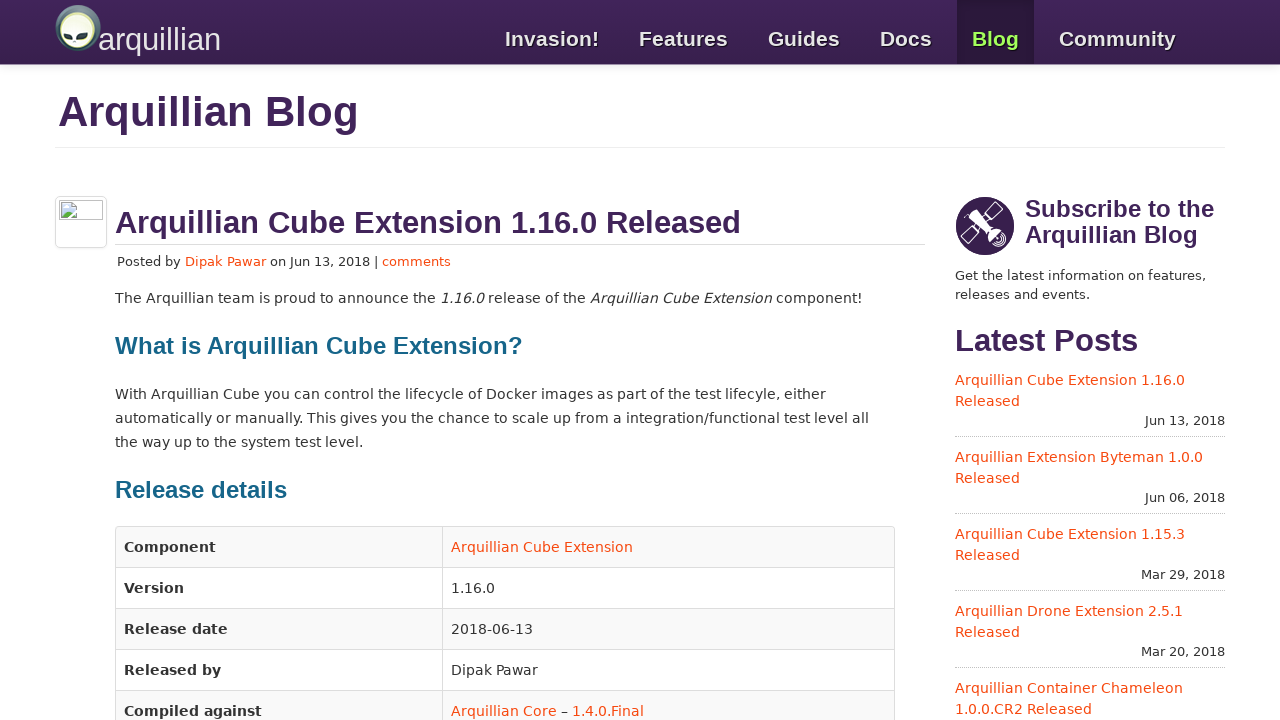

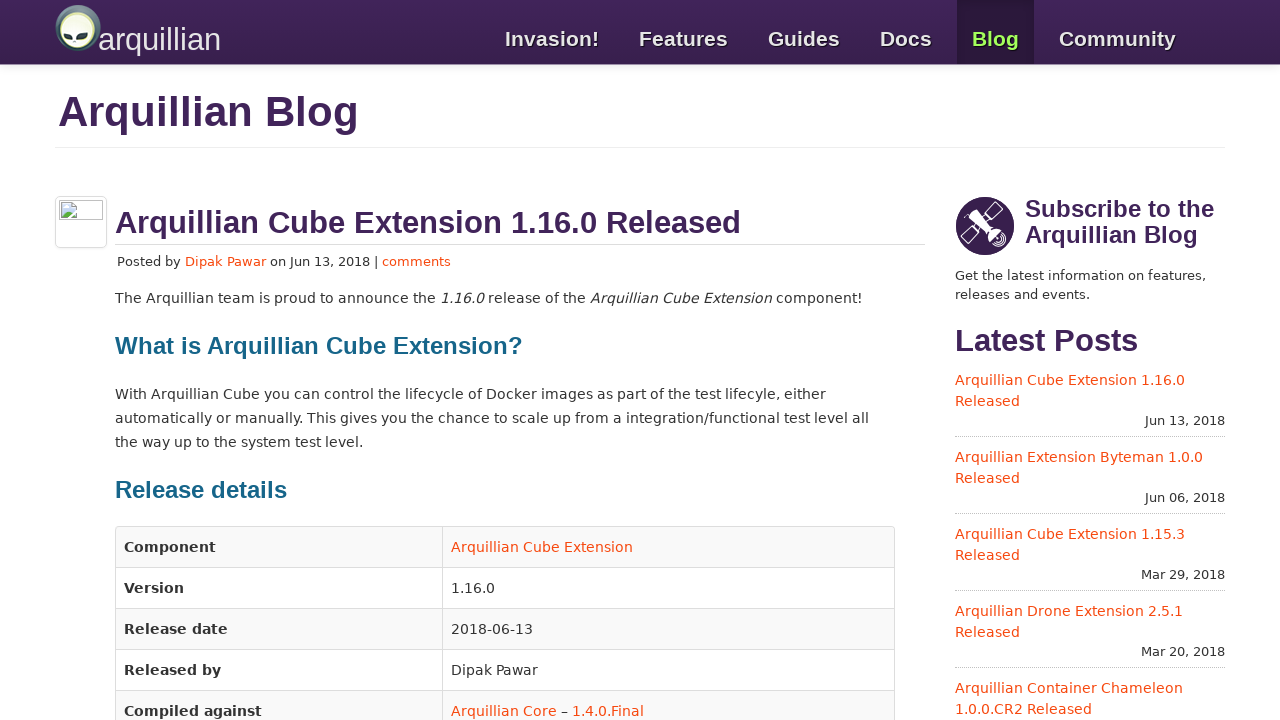